Tests that the Clear completed button displays correct text when items are completed

Starting URL: https://demo.playwright.dev/todomvc

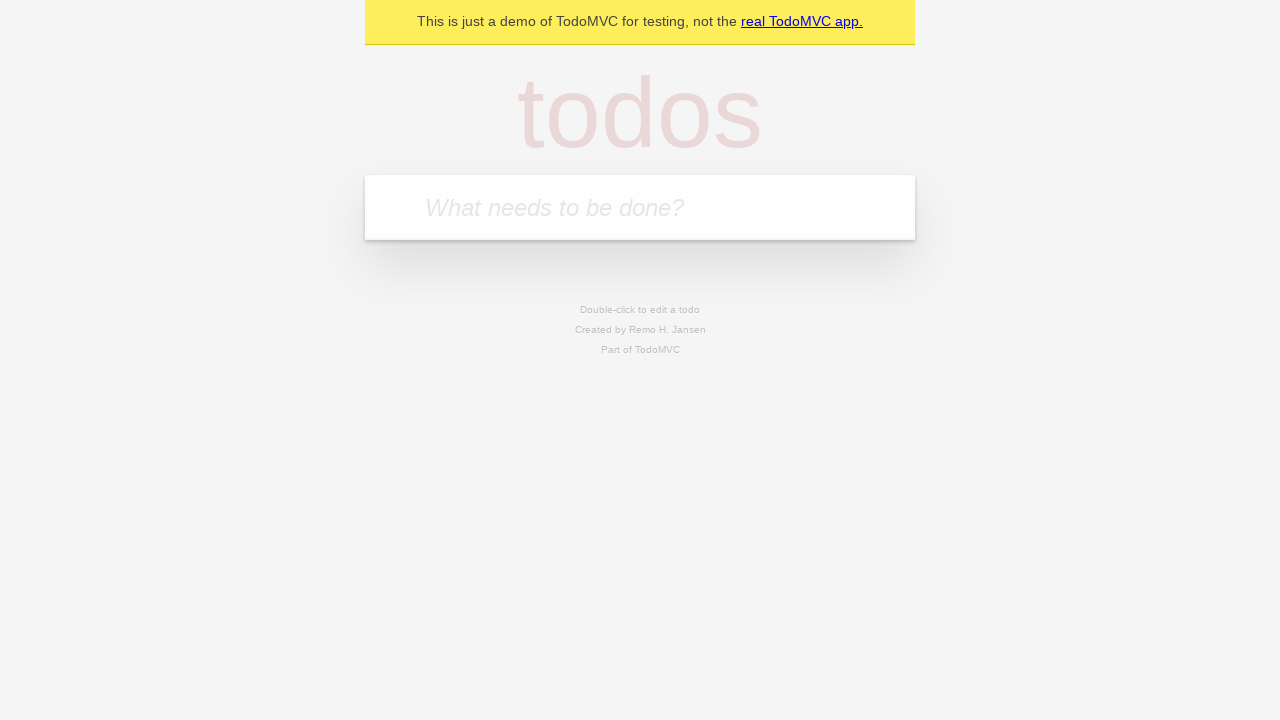

Filled todo input with 'buy some cheese' on internal:attr=[placeholder="What needs to be done?"i]
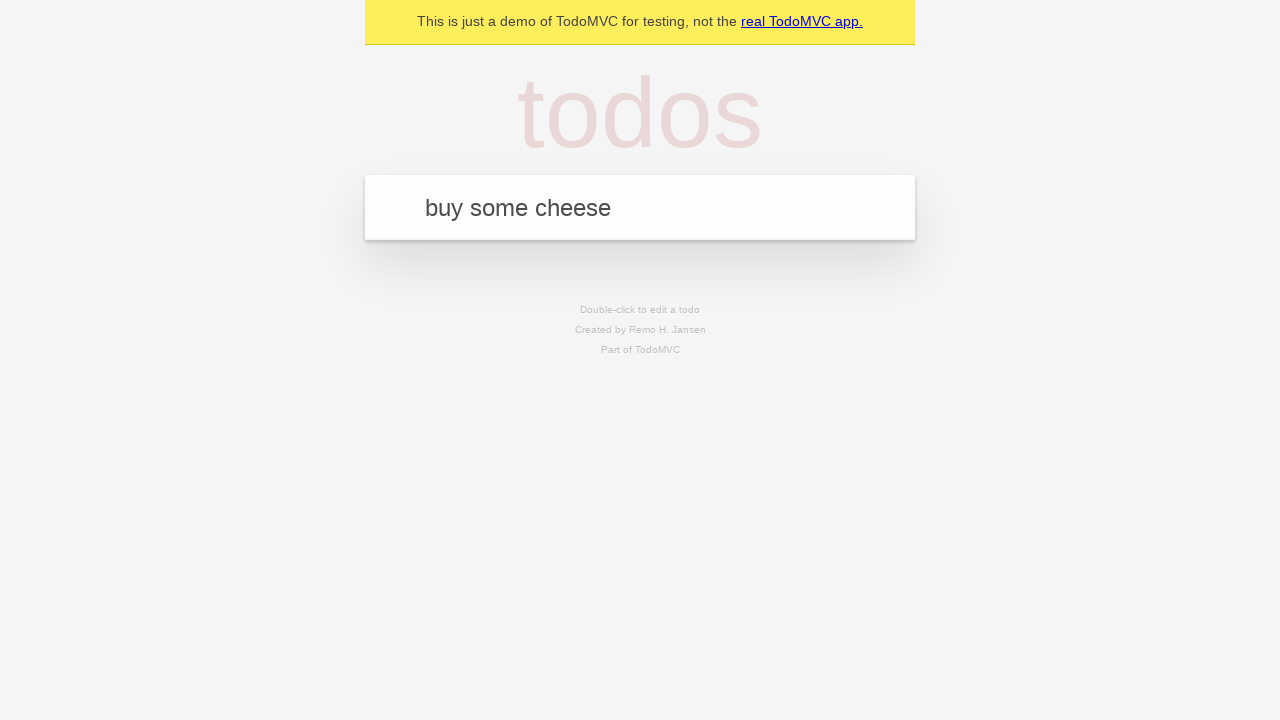

Pressed Enter to add 'buy some cheese' to todo list on internal:attr=[placeholder="What needs to be done?"i]
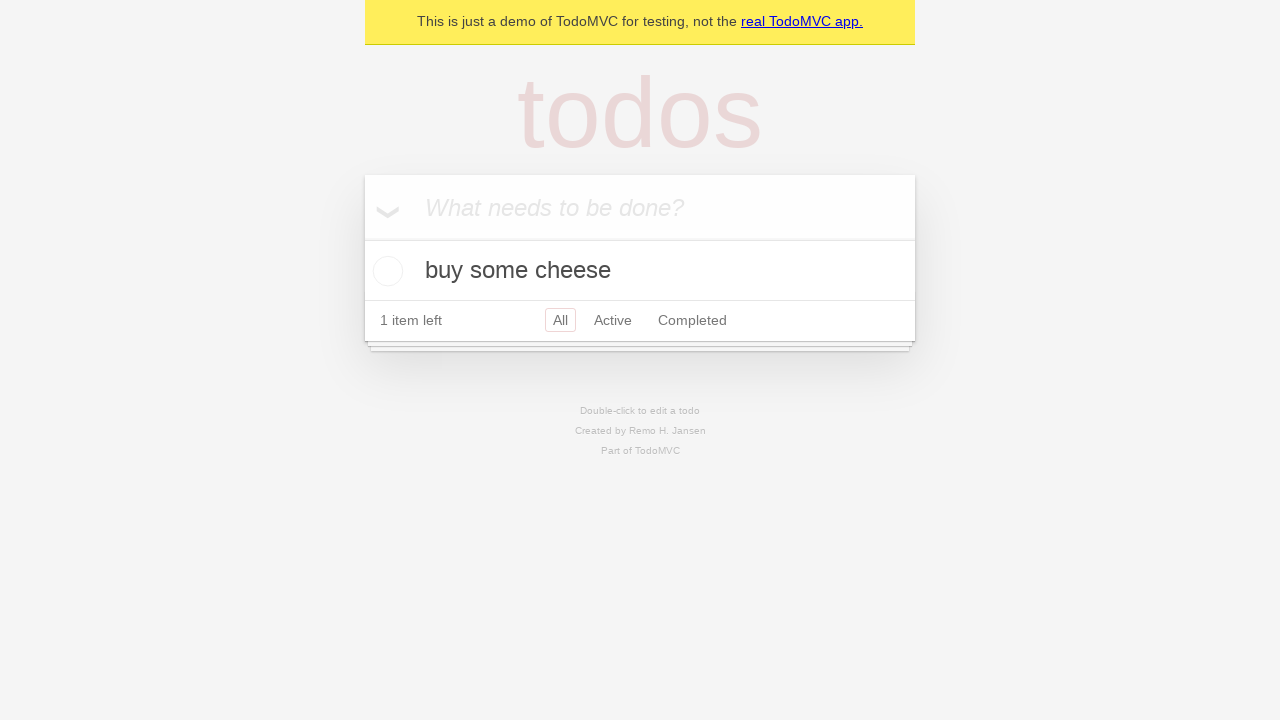

Filled todo input with 'feed the cat' on internal:attr=[placeholder="What needs to be done?"i]
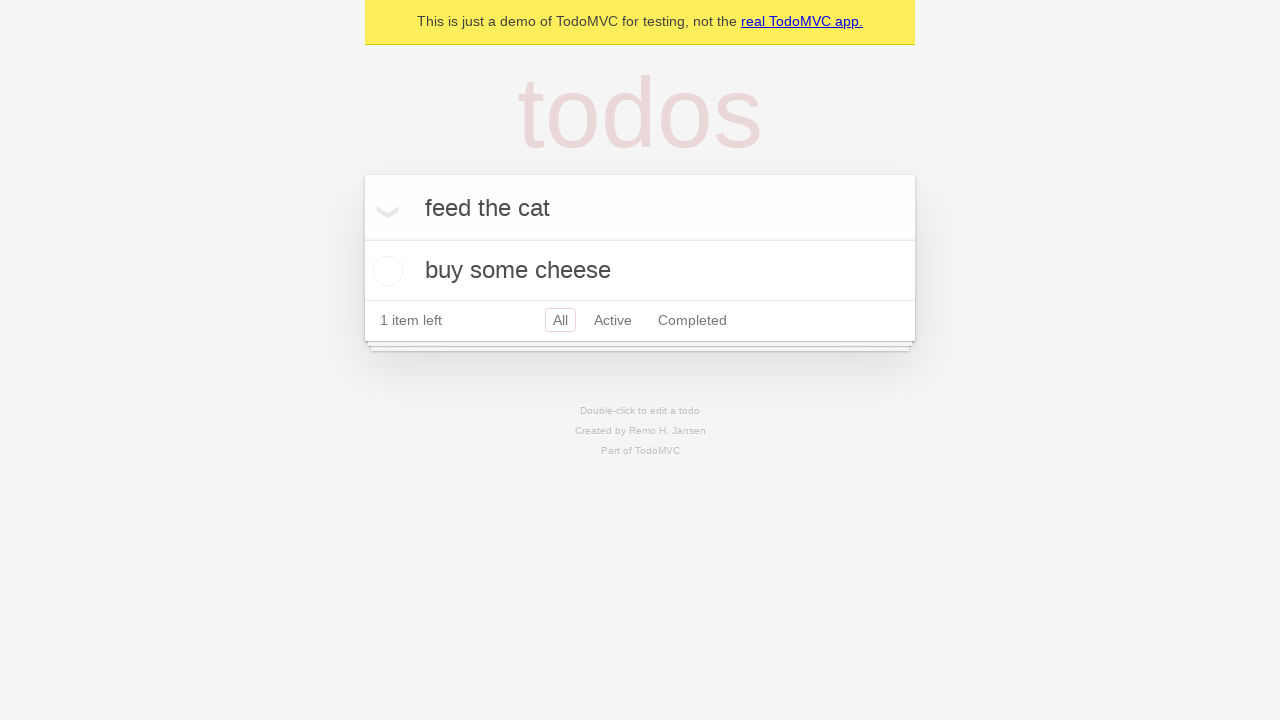

Pressed Enter to add 'feed the cat' to todo list on internal:attr=[placeholder="What needs to be done?"i]
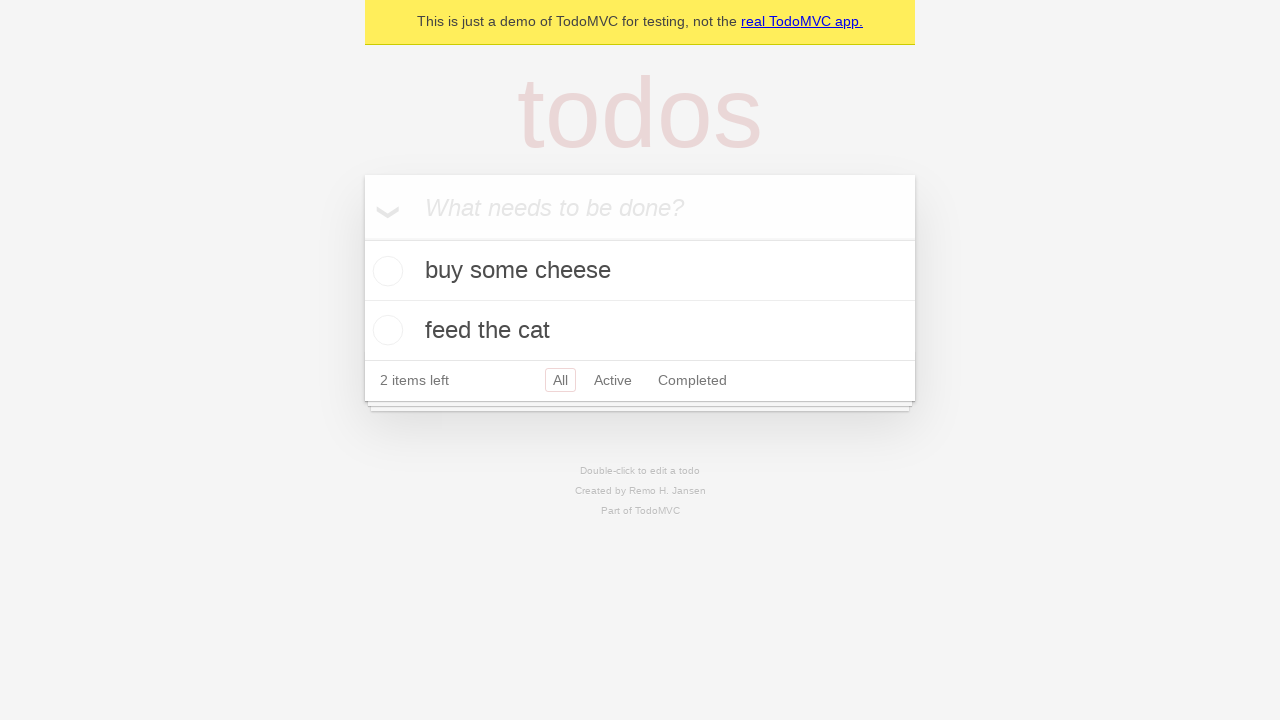

Filled todo input with 'book a doctors appointment' on internal:attr=[placeholder="What needs to be done?"i]
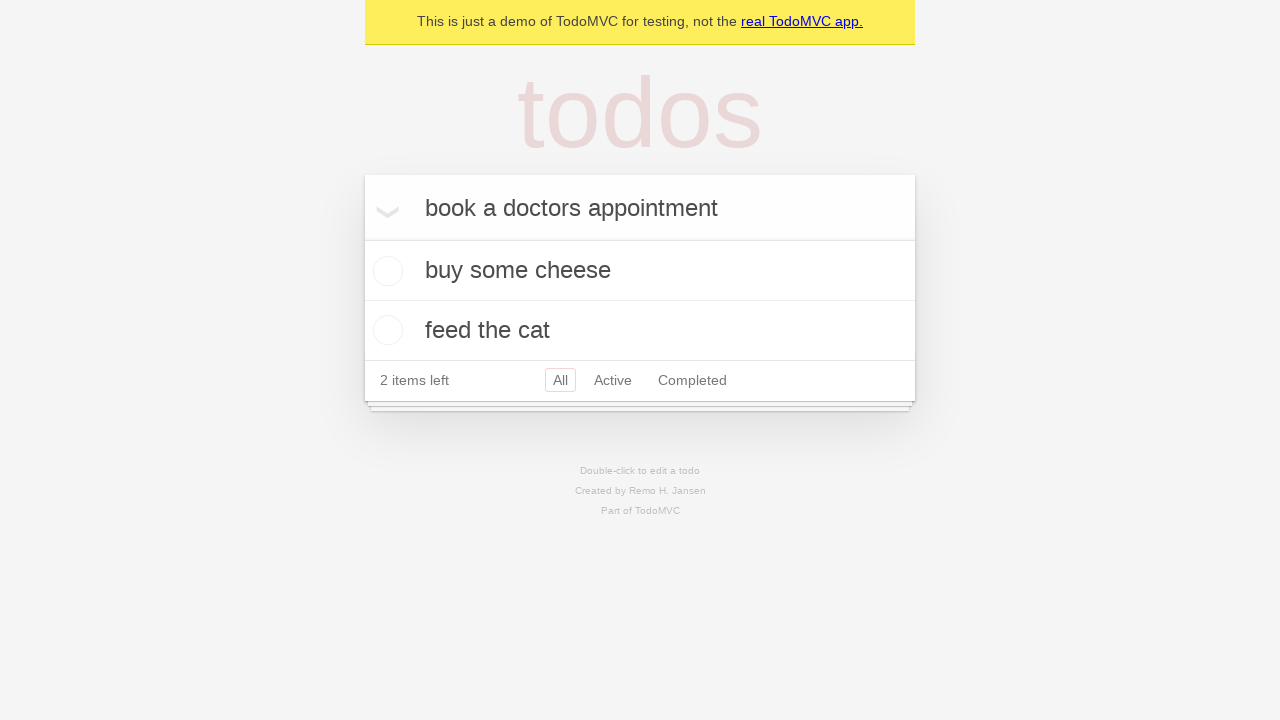

Pressed Enter to add 'book a doctors appointment' to todo list on internal:attr=[placeholder="What needs to be done?"i]
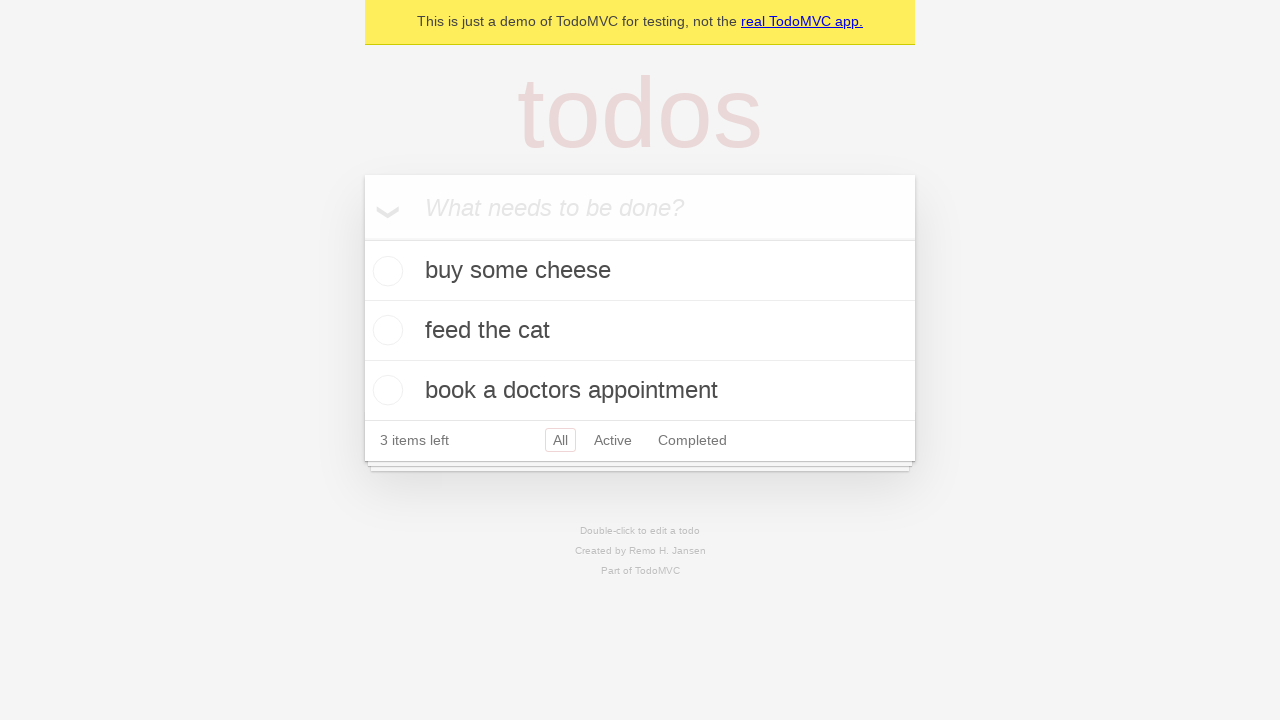

All three todo items have loaded
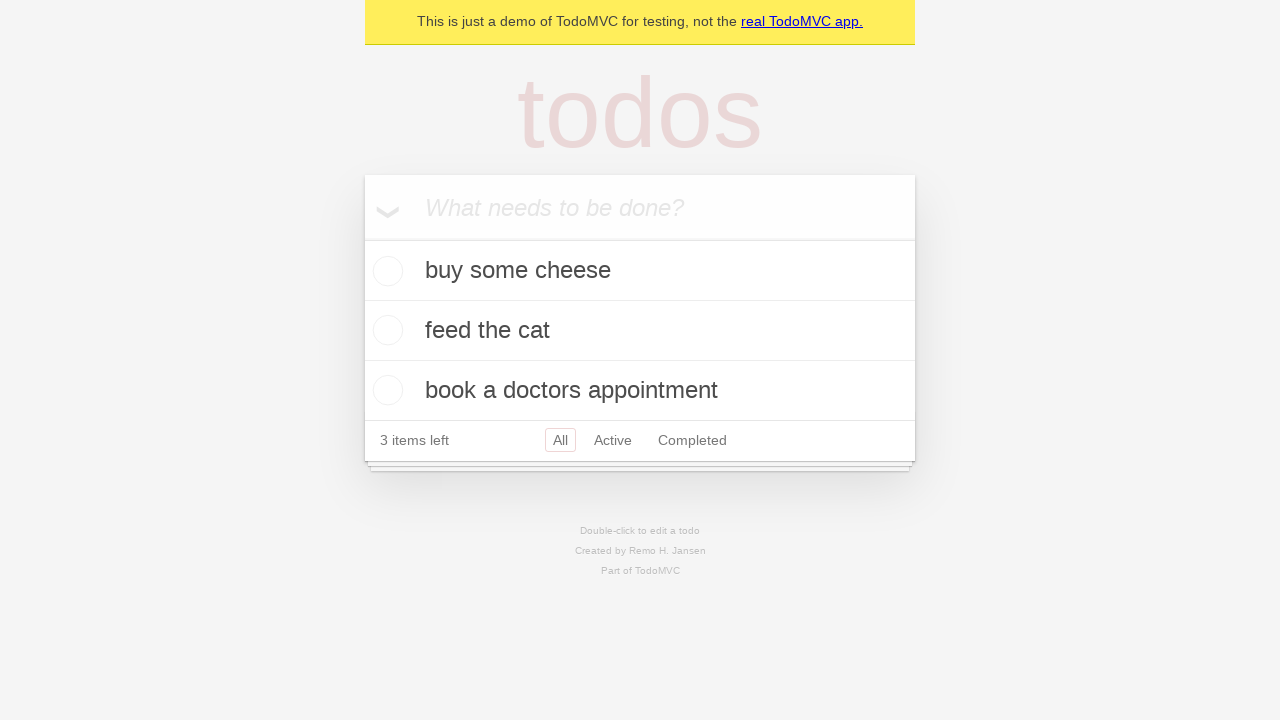

Checked the first todo item as completed at (385, 271) on .todo-list li .toggle >> nth=0
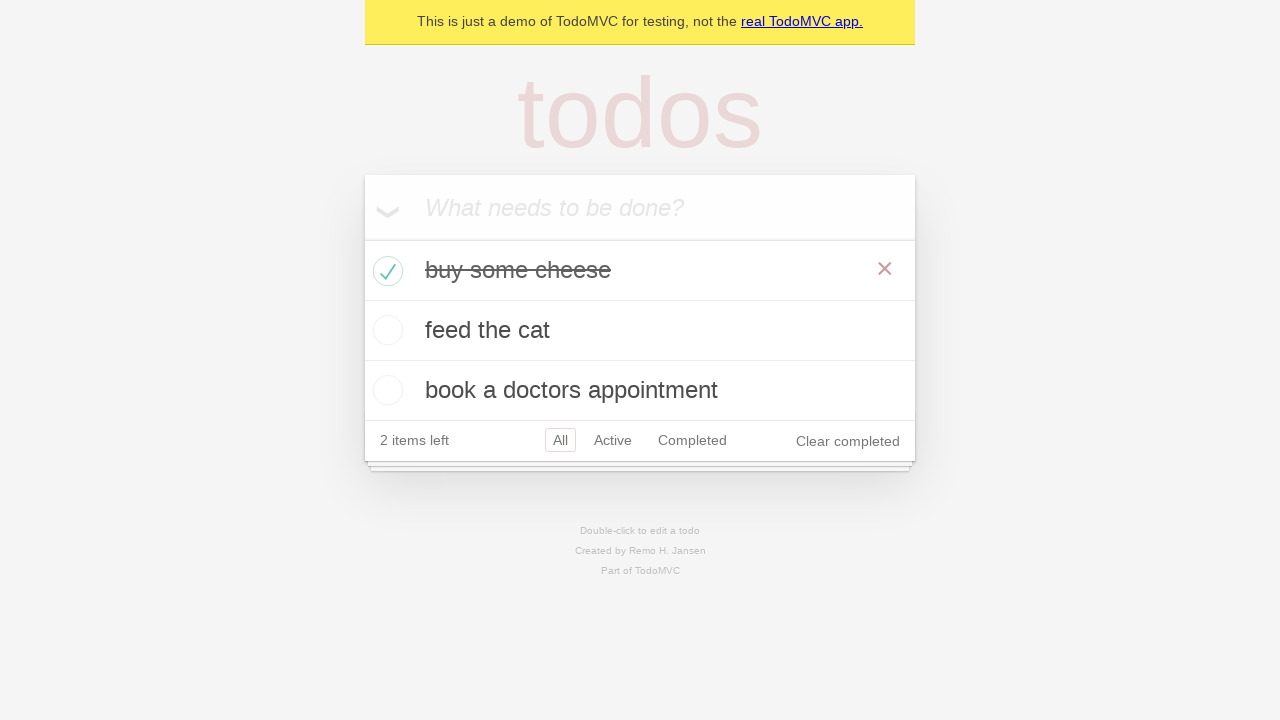

Clear completed button is now visible
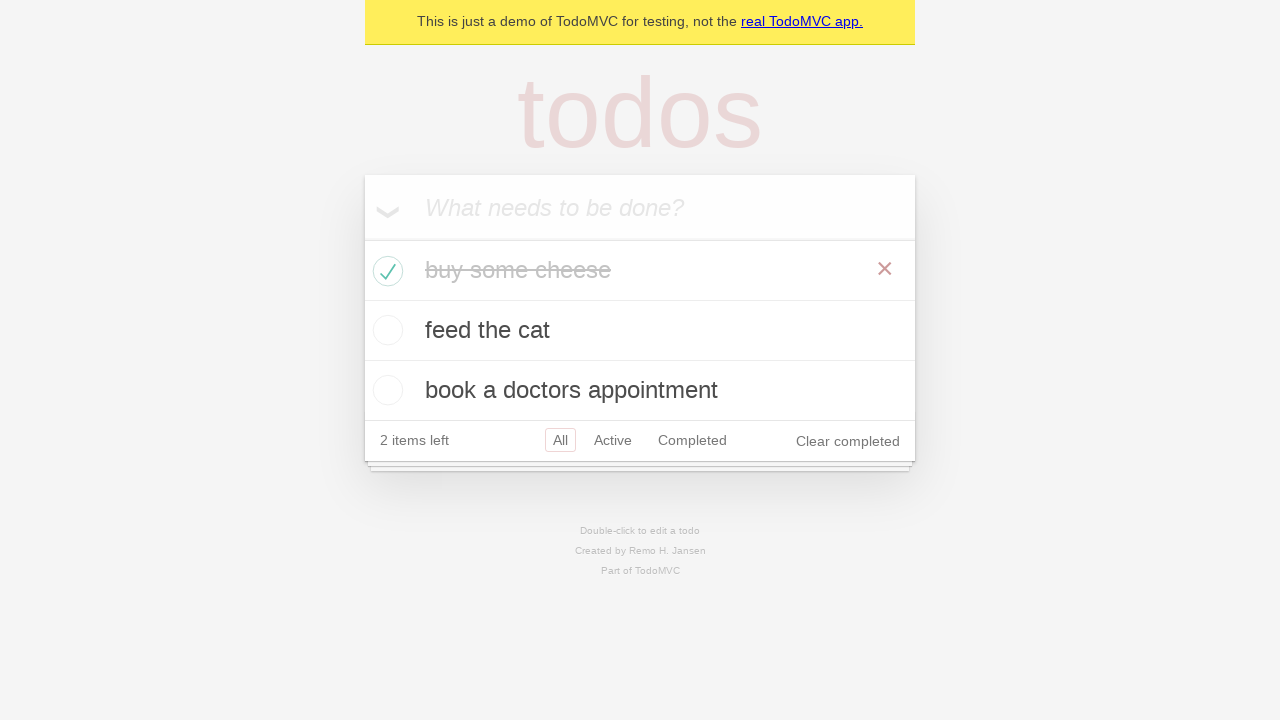

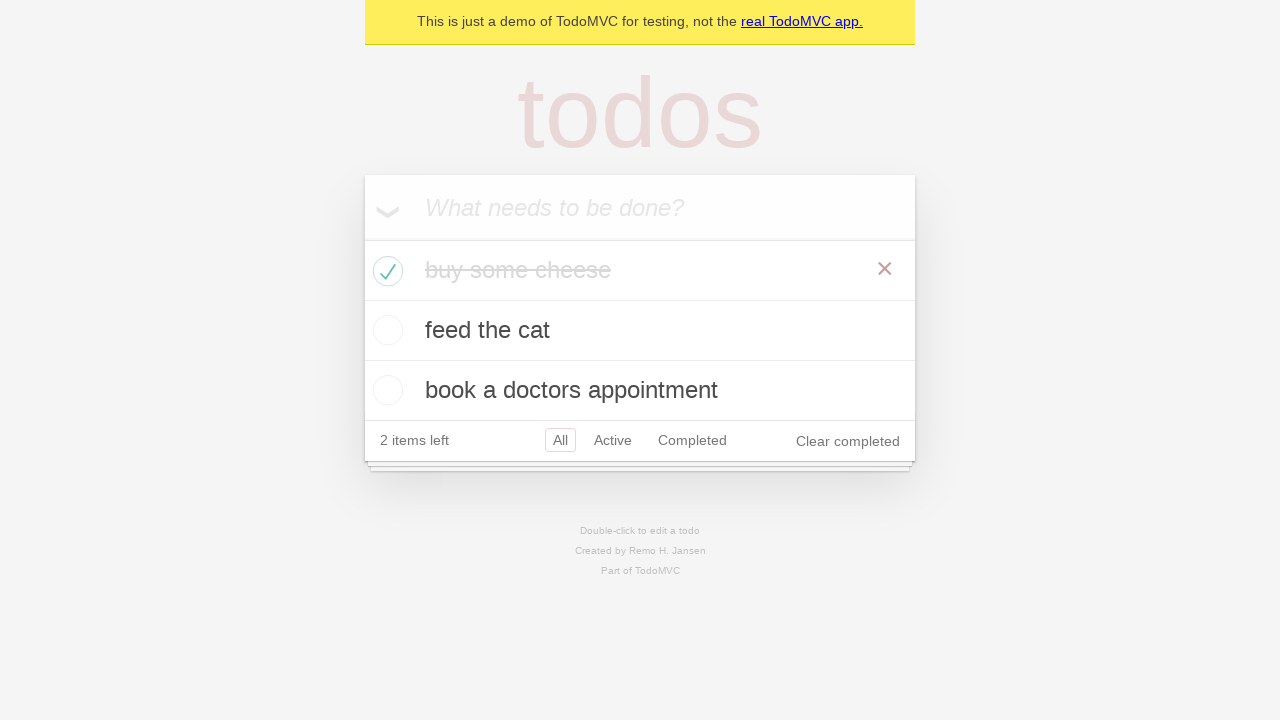